Tests the sign-up form functionality by verifying the page header, filling in full name and email fields, submitting the form, and verifying the success message appears.

Starting URL: https://loopcamp.vercel.app/sign_up.html

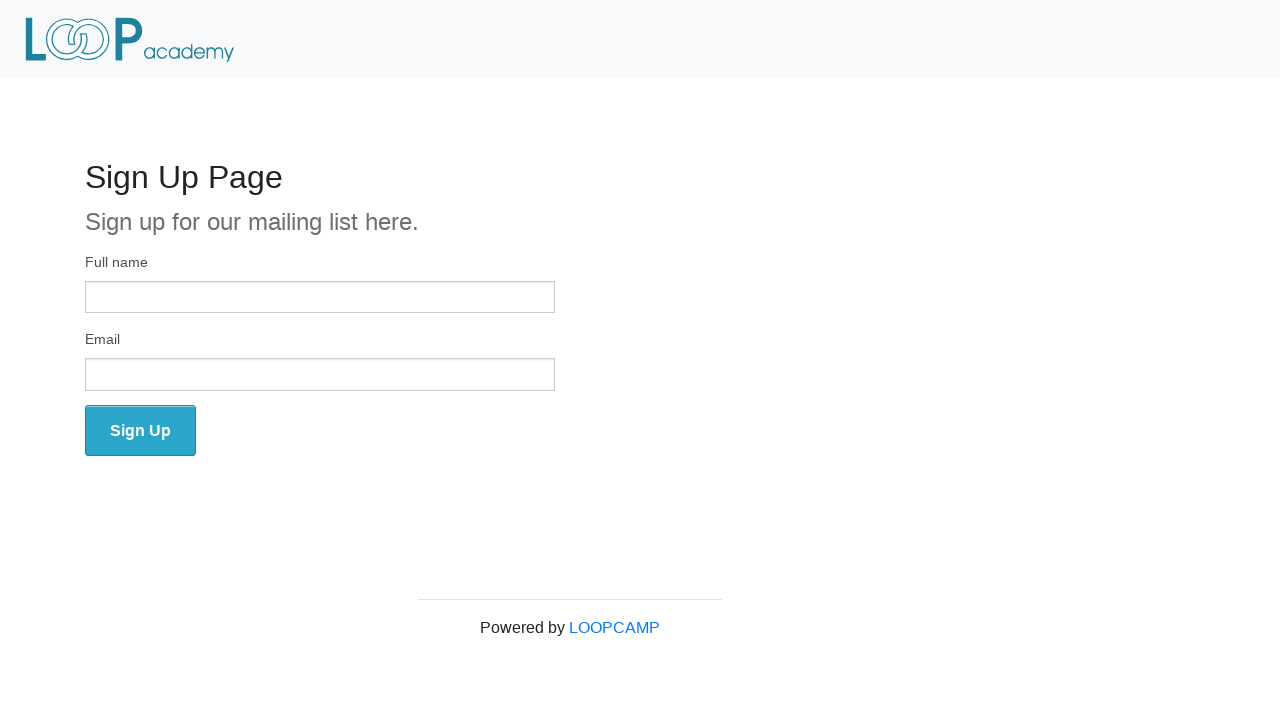

Waited for page header to load
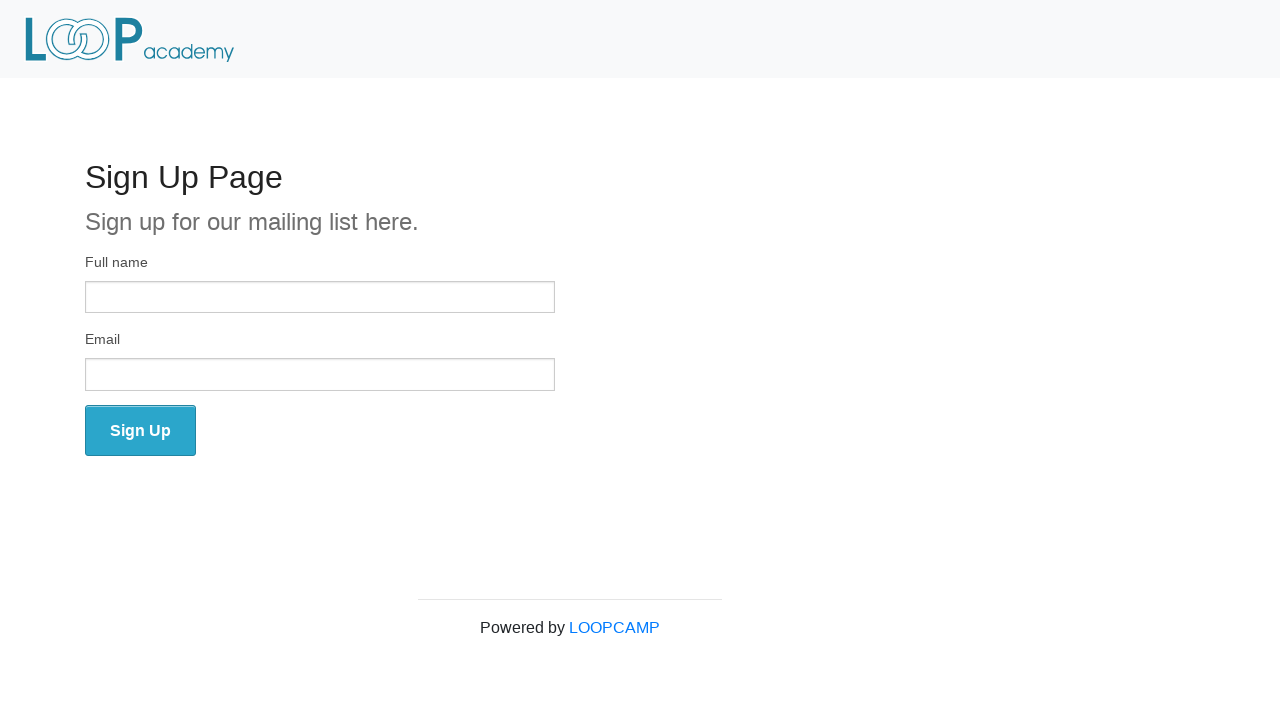

Verified page header displays 'Sign Up Page'
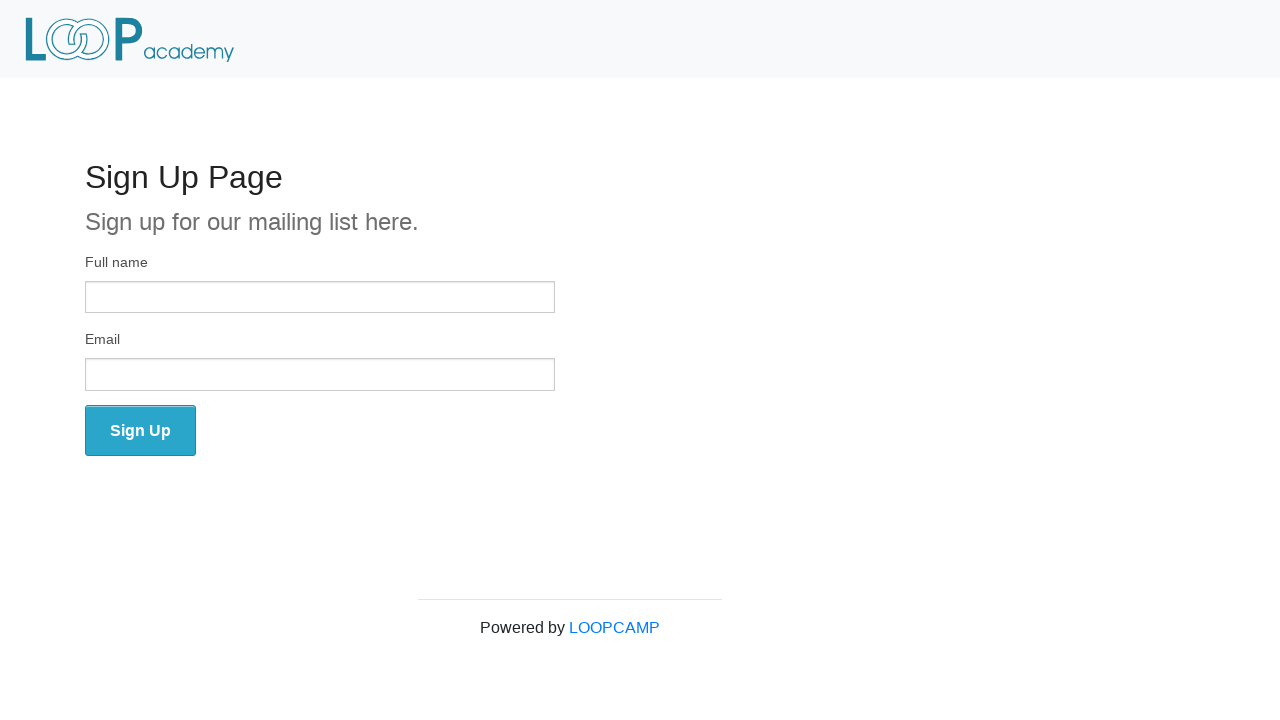

Filled full name field with 'Sarah Mitchell' on input[name='full_name']
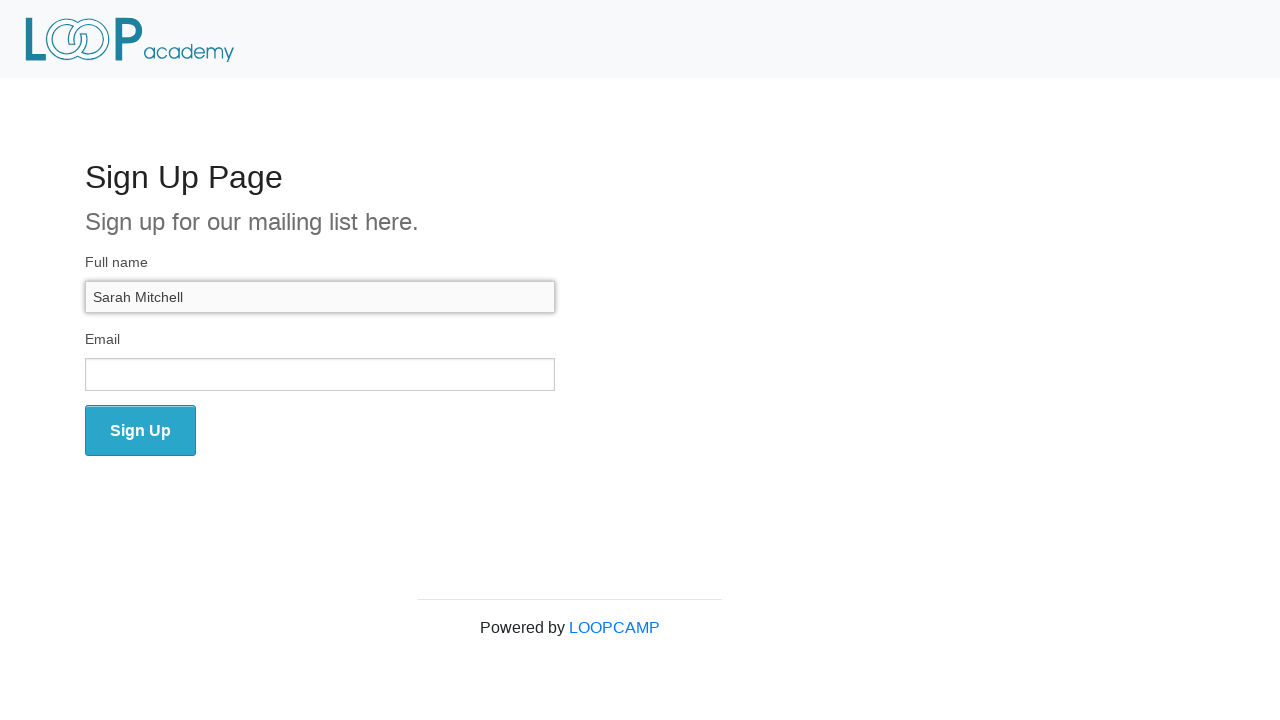

Filled email field with 'sarah.mitchell@example.com' on input[type='email']
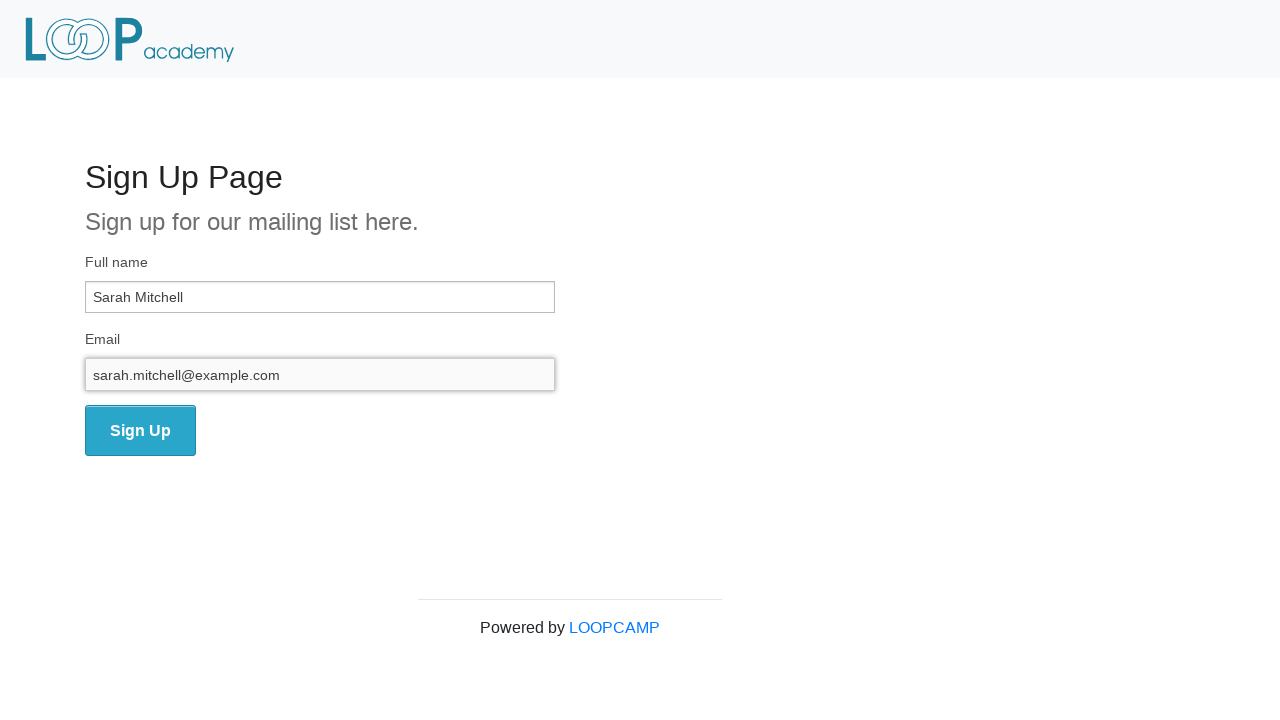

Clicked submit button to submit the sign-up form at (140, 430) on button[type='submit']
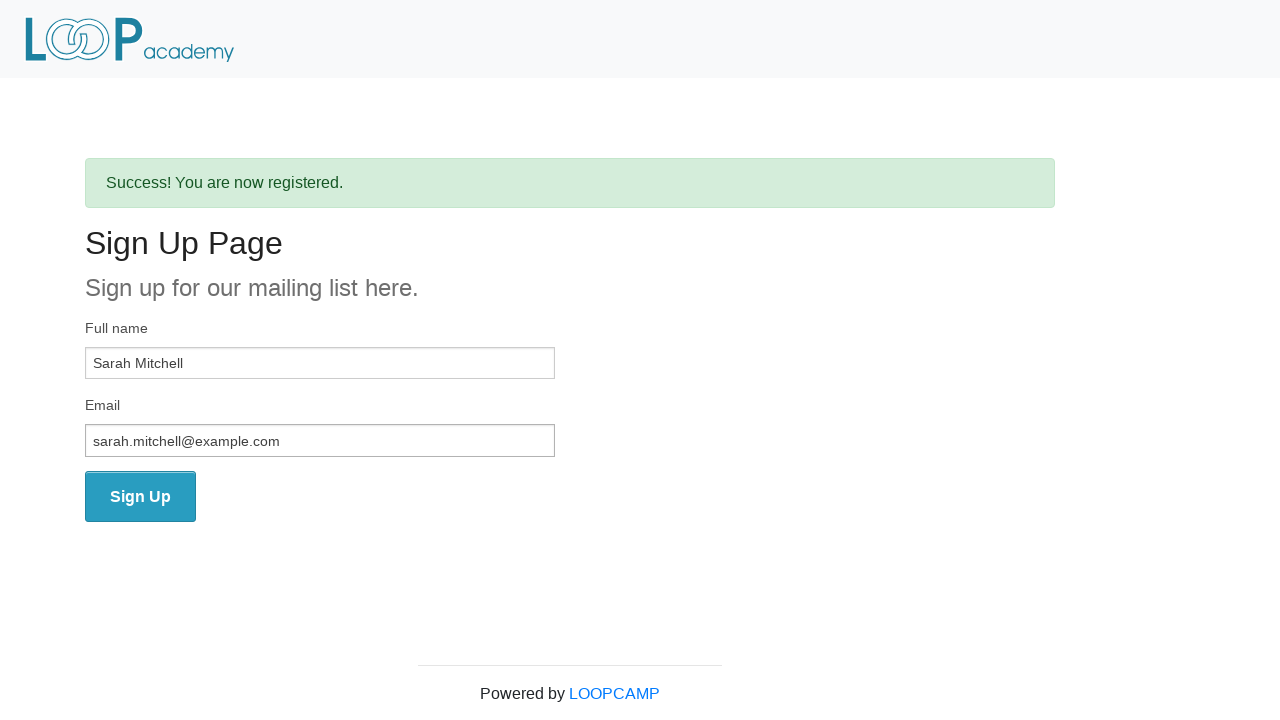

Waited for success message to appear
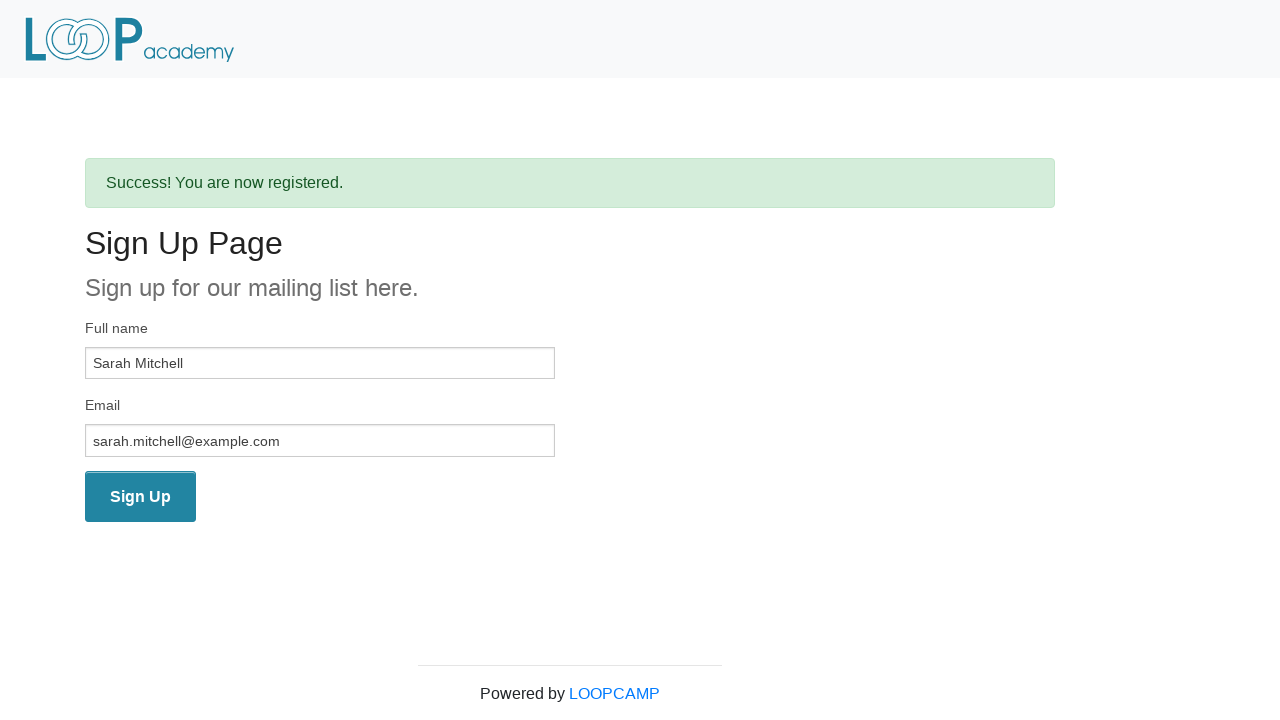

Verified success message contains 'Success!' text
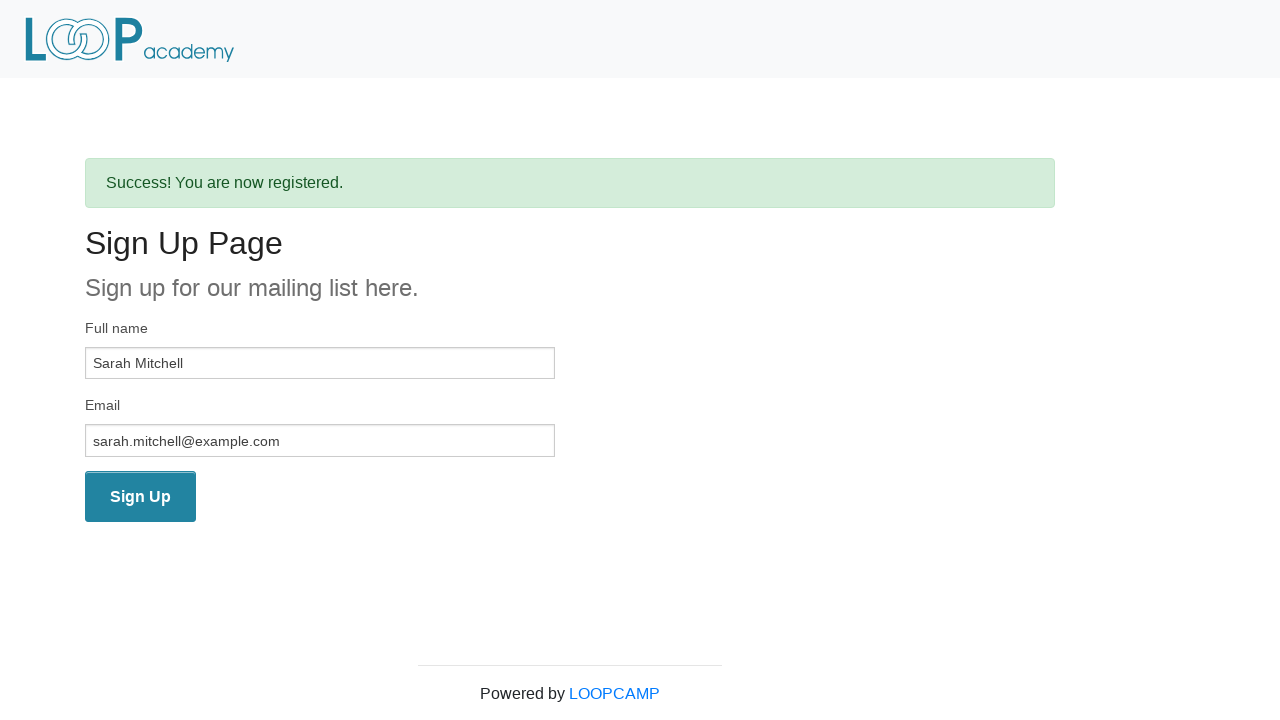

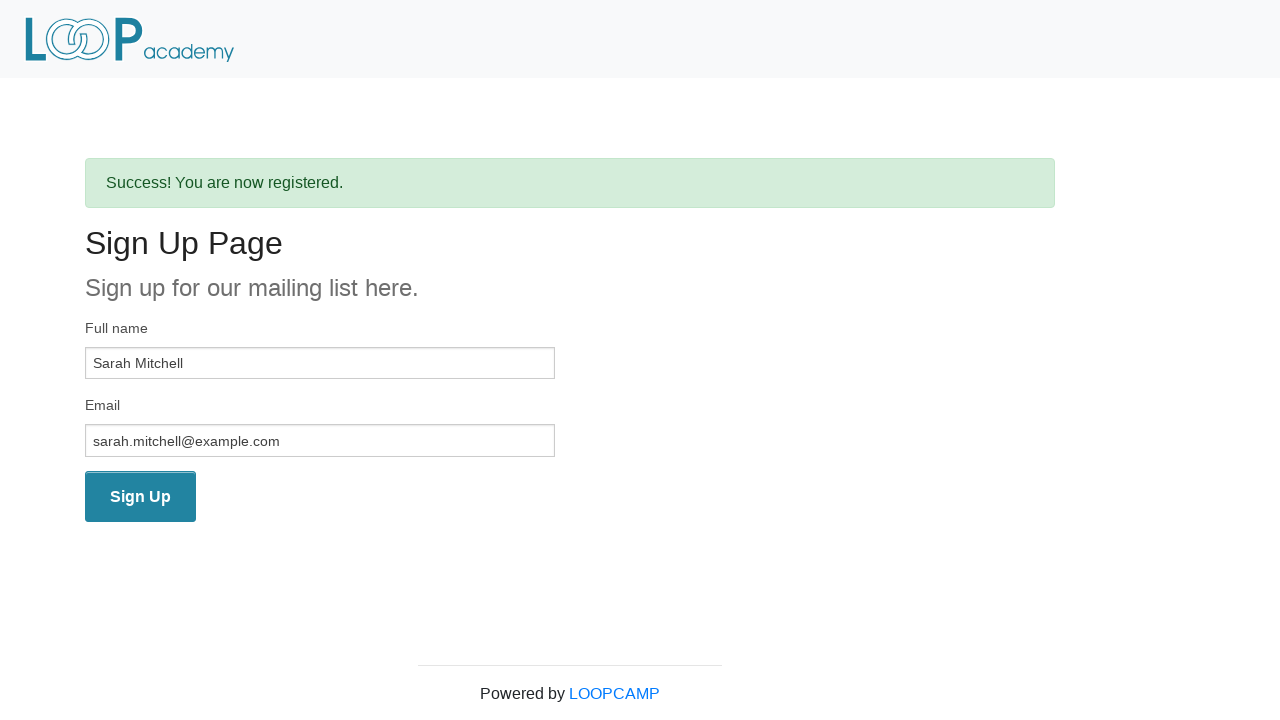